Tests form submission with a valid unique email address, expecting successful submission with a congratulations message

Starting URL: https://mint.poap.studio/version-72bms/index-20/customdemoflow05

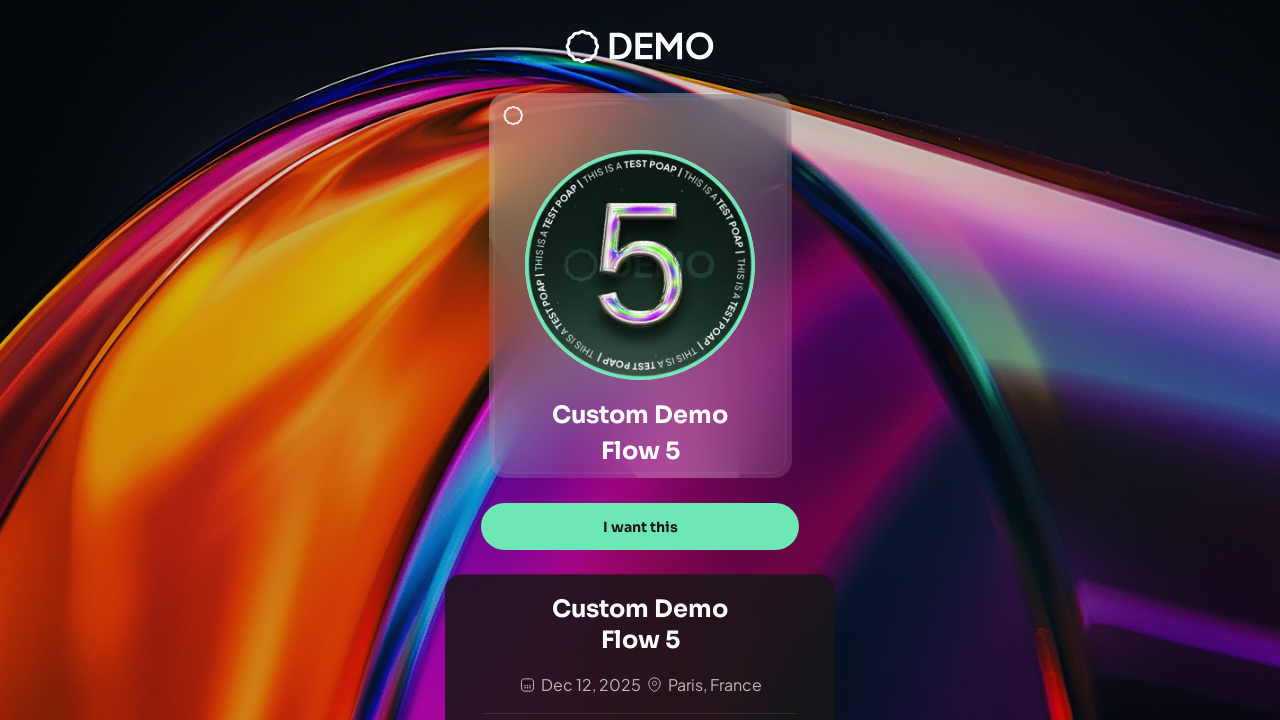

Waited for page to reach networkidle state
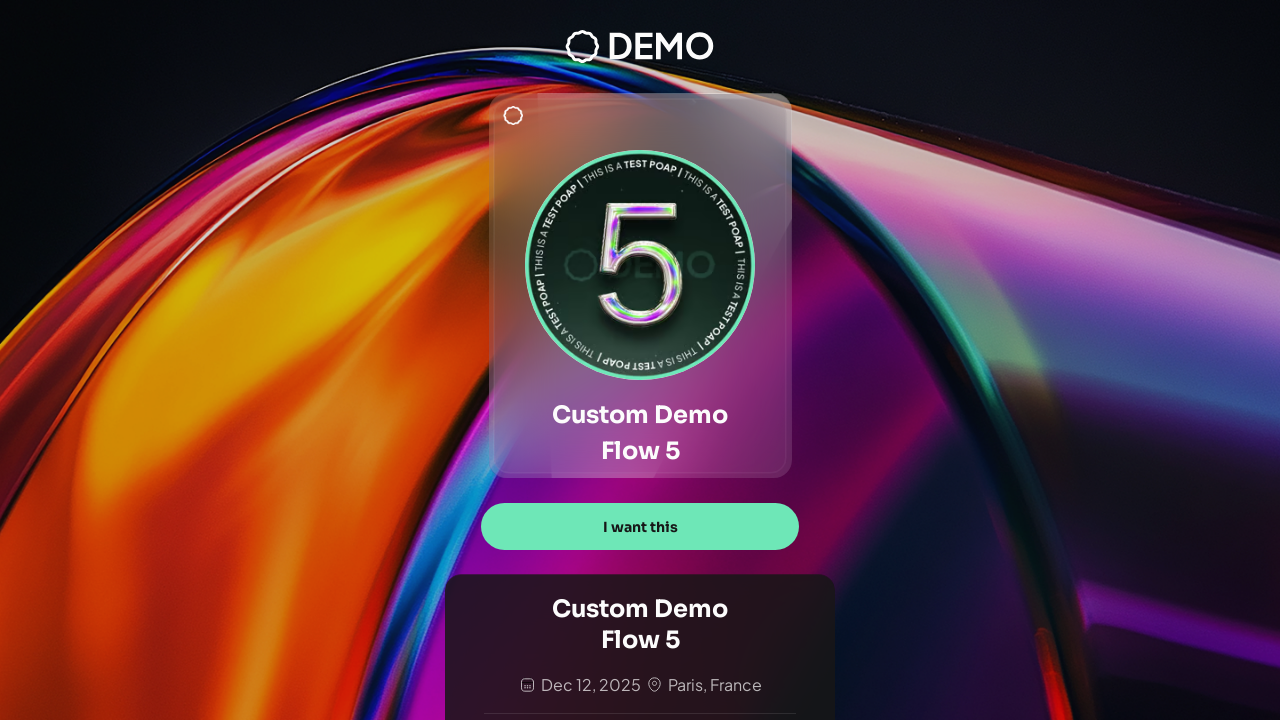

Waited 2 seconds for page to fully load
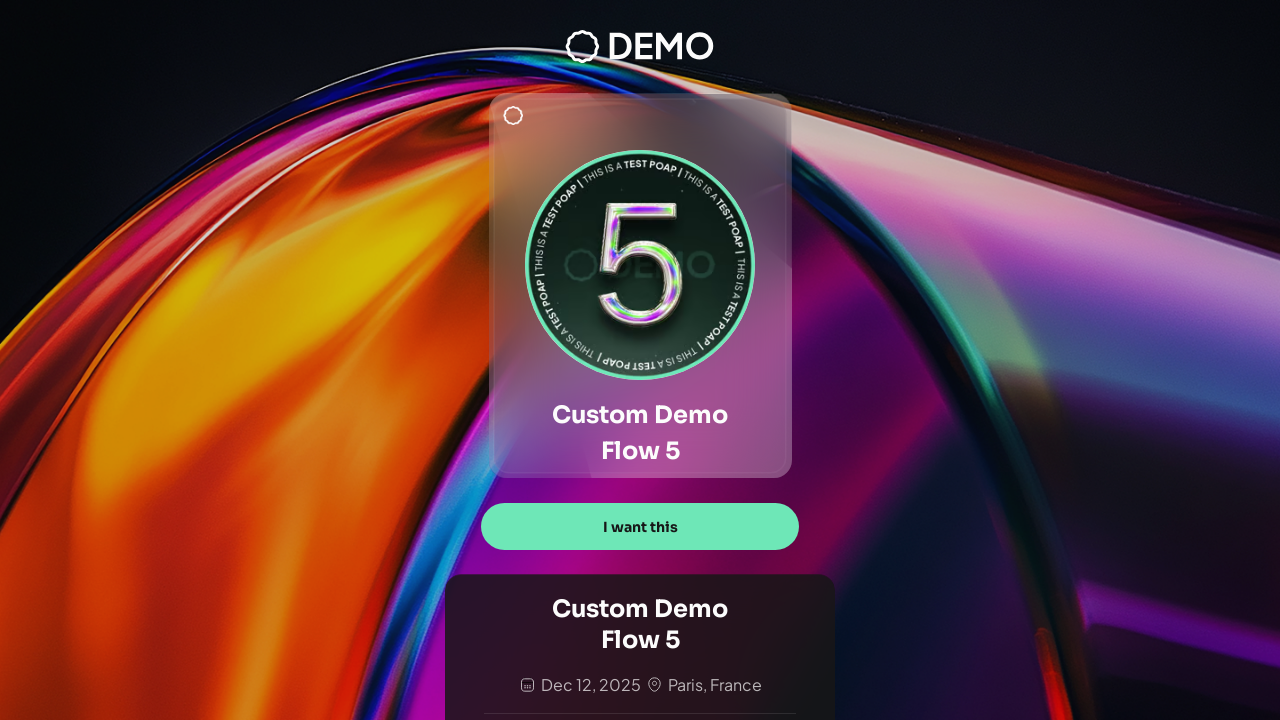

Clicked 'I want this' button at (640, 527) on text="I want this"
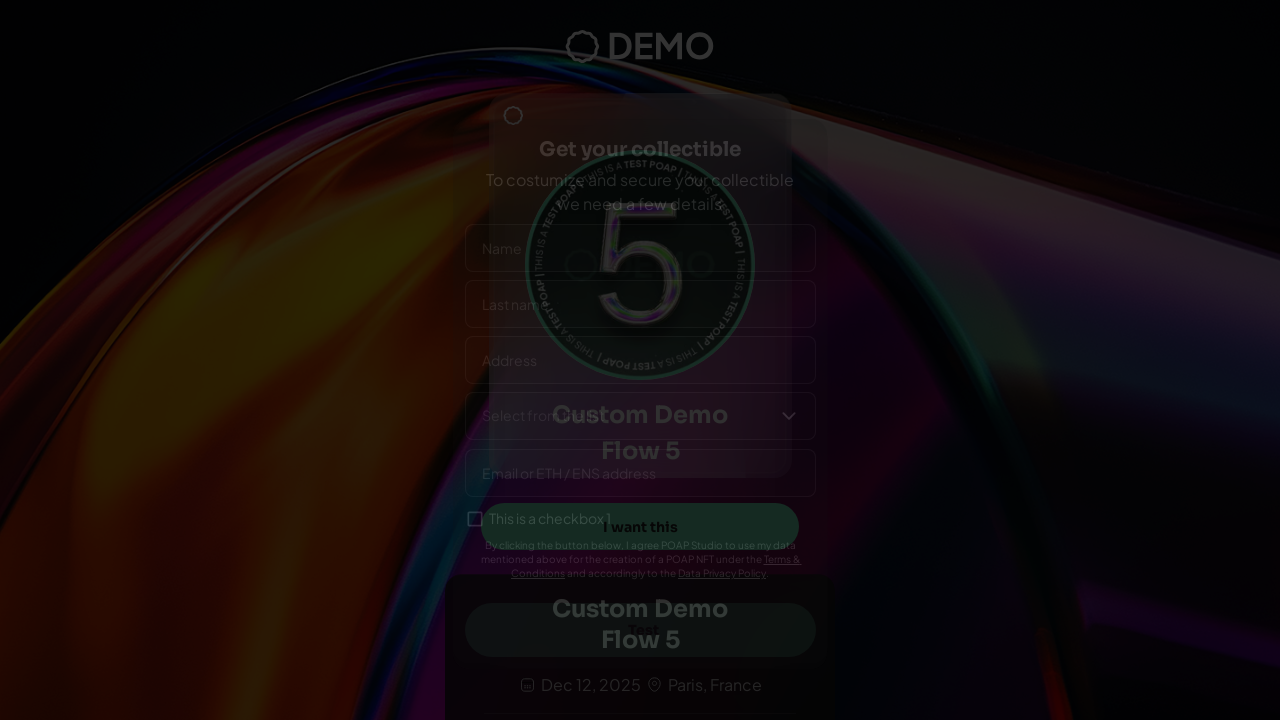

Waited 1.5 seconds after clicking 'I want this'
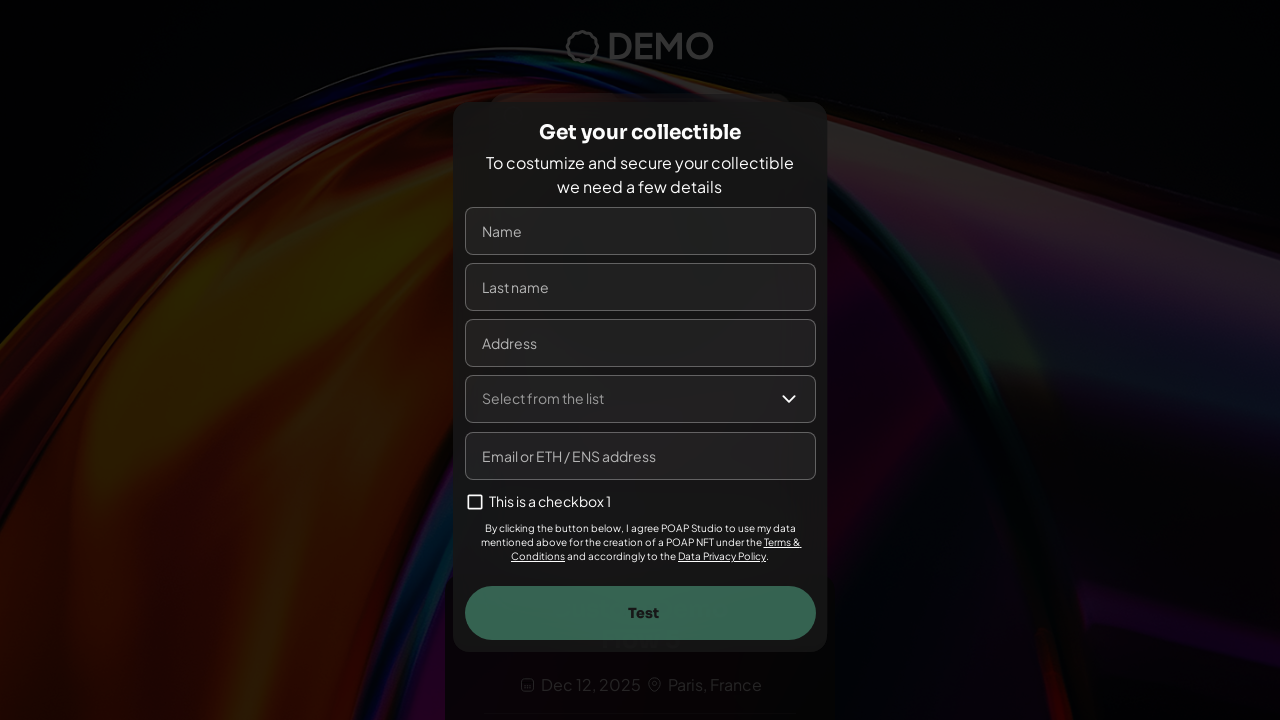

Filled name field with 'Carlos Miguel' on input[name="name"], input[placeholder*="Name"], input[placeholder*="name"]
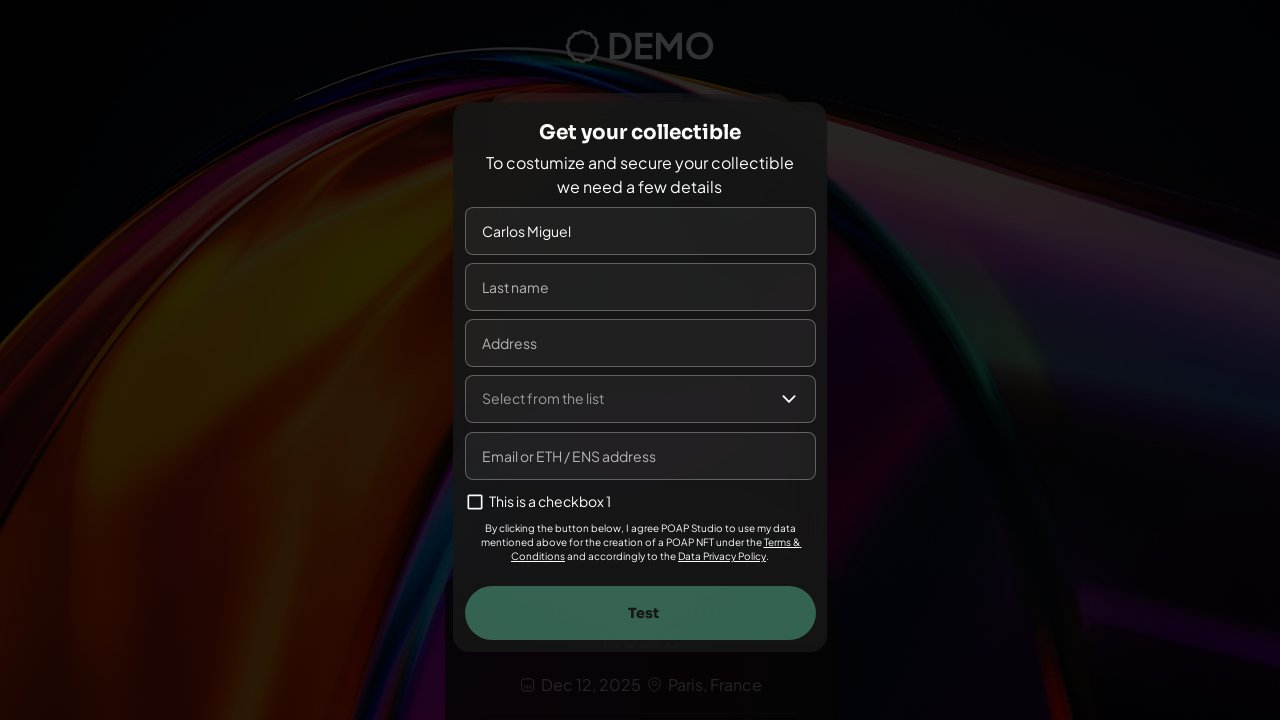

Filled last name field with 'Fernandez' on input[name="lastname"], input[name="lastName"], input[placeholder*="Last"], inpu
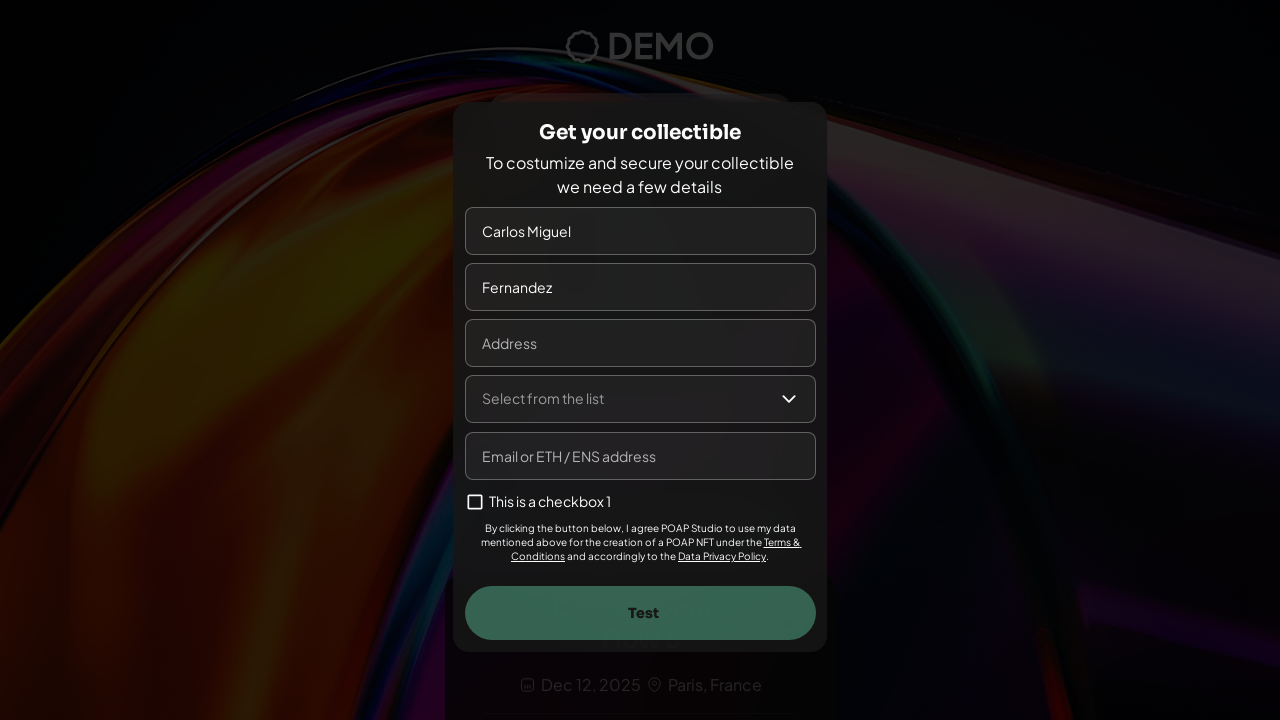

Filled address field with '555 Cedar Lane' on input[name="address"], input[placeholder*="Address"], input[placeholder*="addres
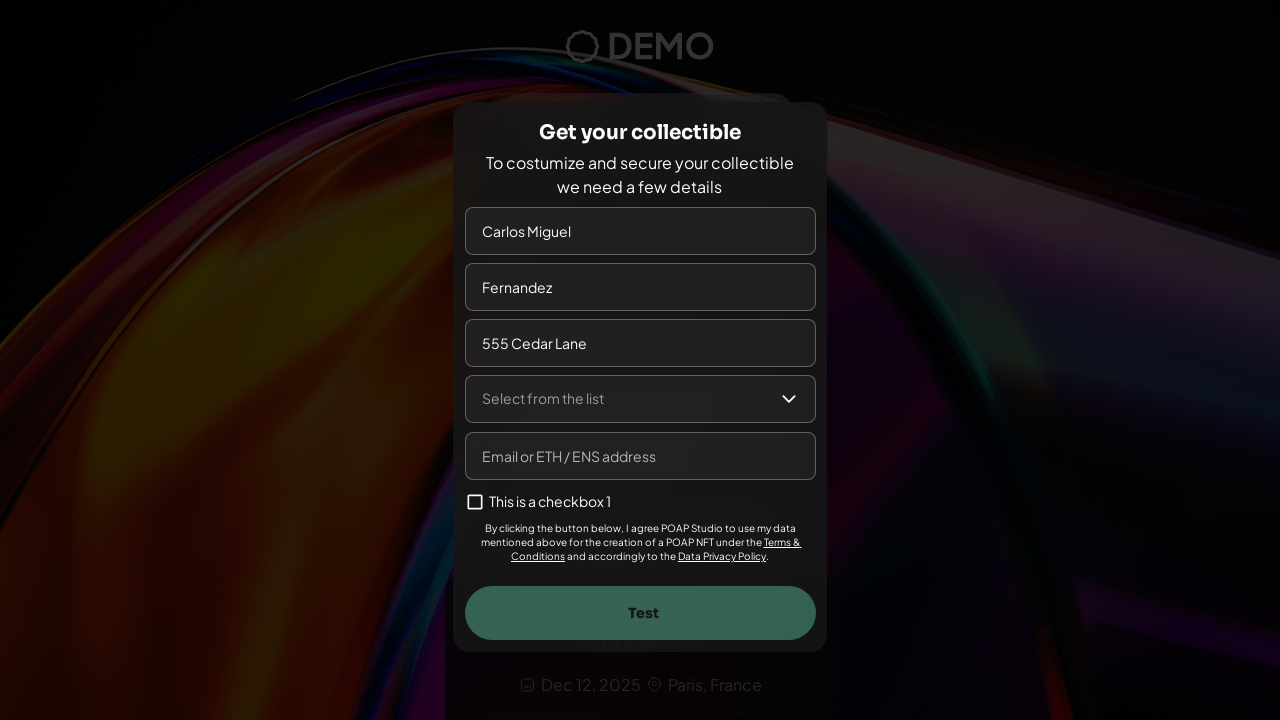

Clicked dropdown 'Select from the list' at (542, 398) on text="Select from the list"
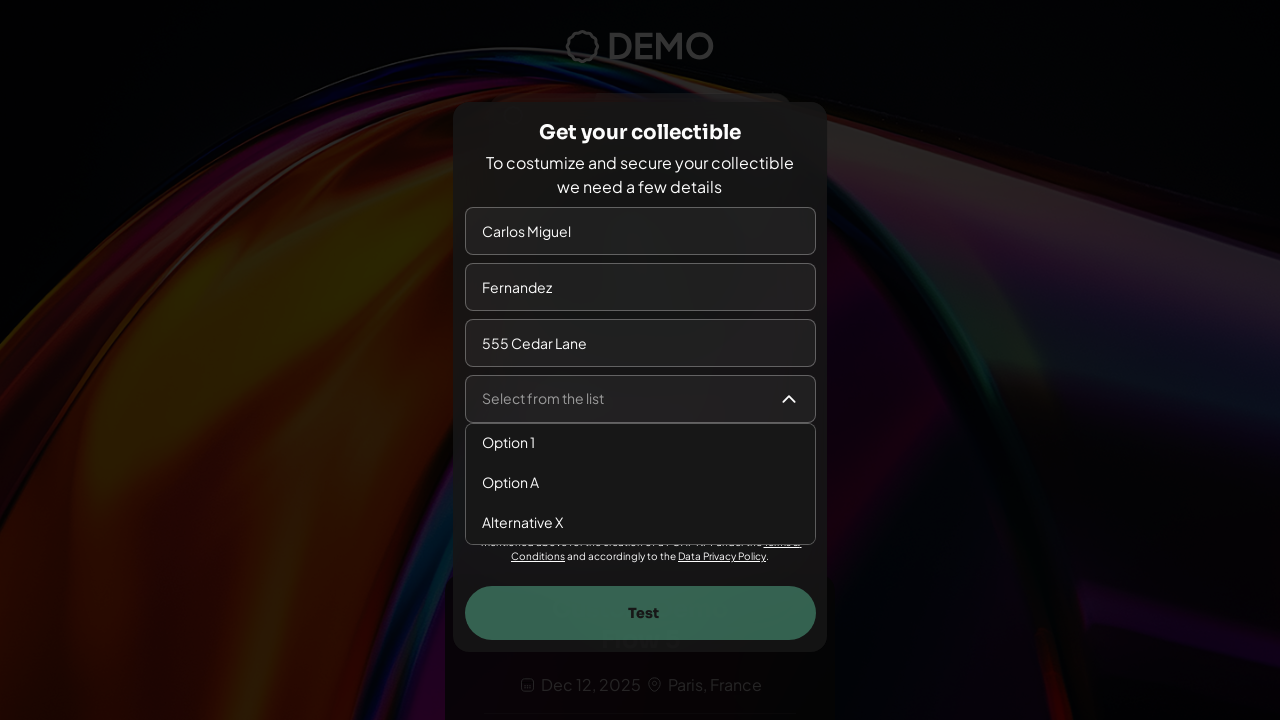

Waited 0.8 seconds for dropdown to expand
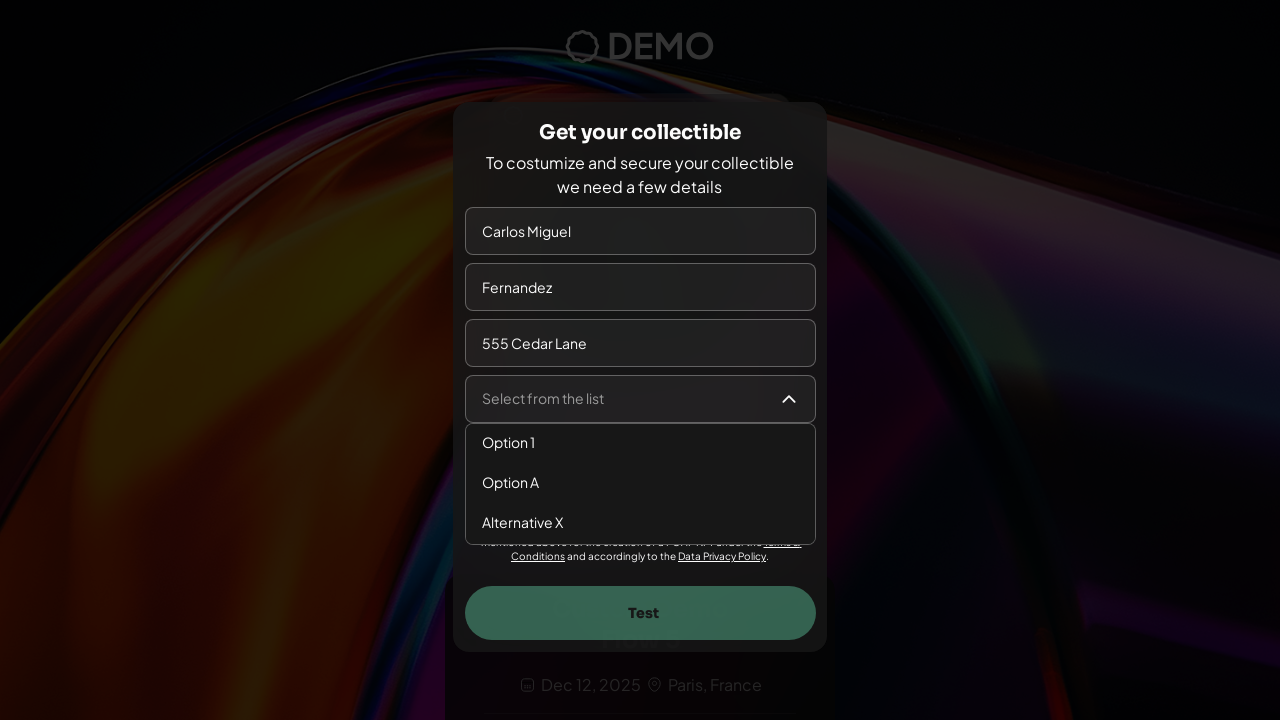

Selected 'Option 1' from dropdown at (508, 442) on text="Option 1"
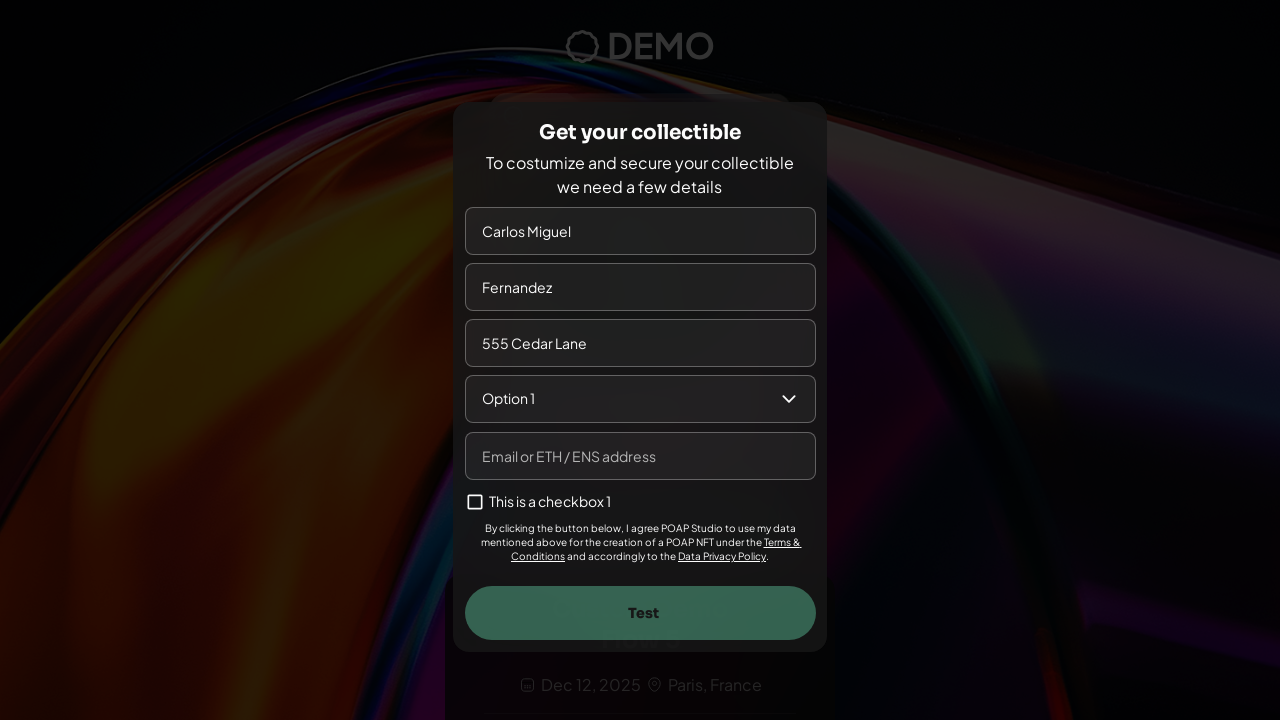

Waited 0.5 seconds after dropdown selection
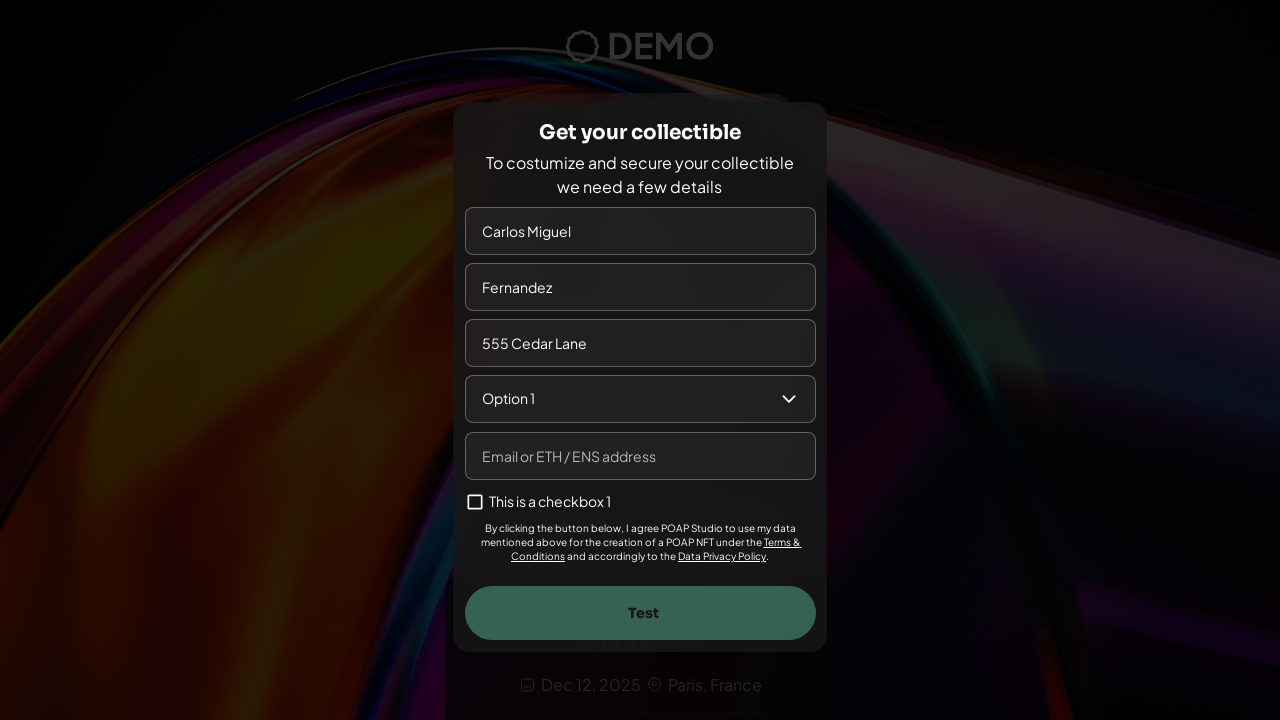

Generated unique email: test1772502139436@example.com
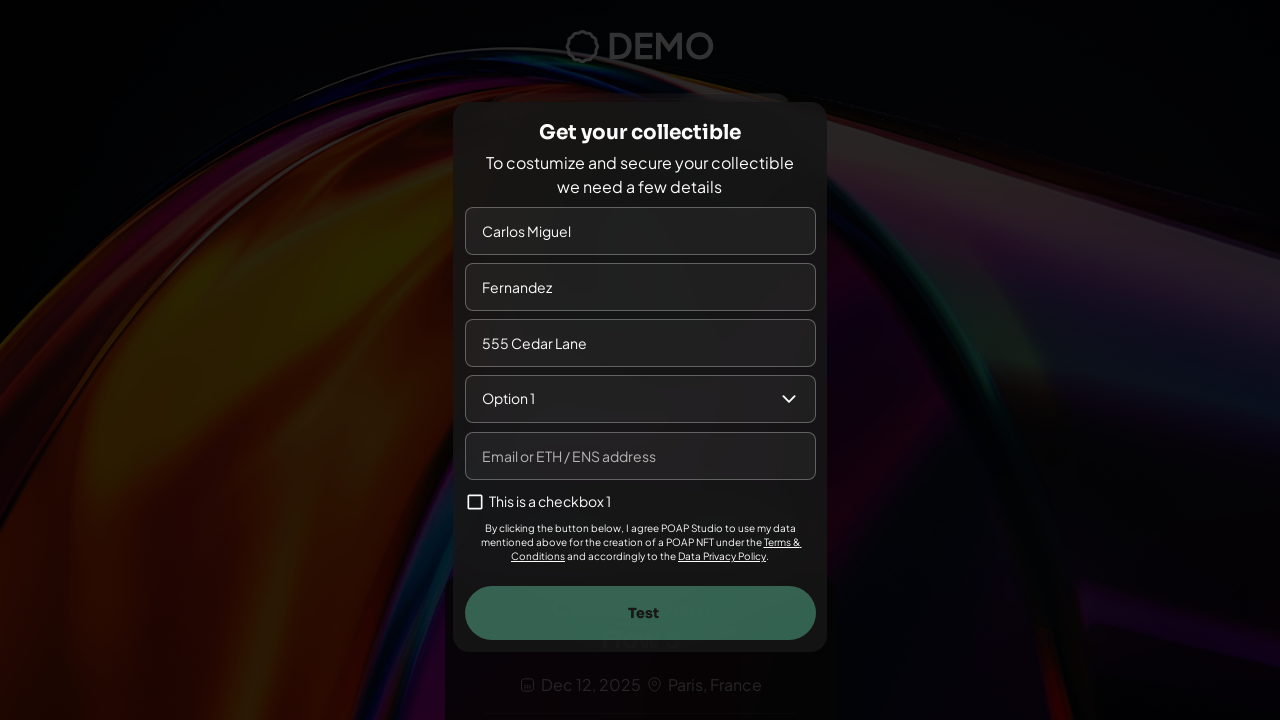

Filled email field with unique email test1772502139436@example.com on input[name="email"], input[type="email"], input[placeholder*="Email"], input[pla
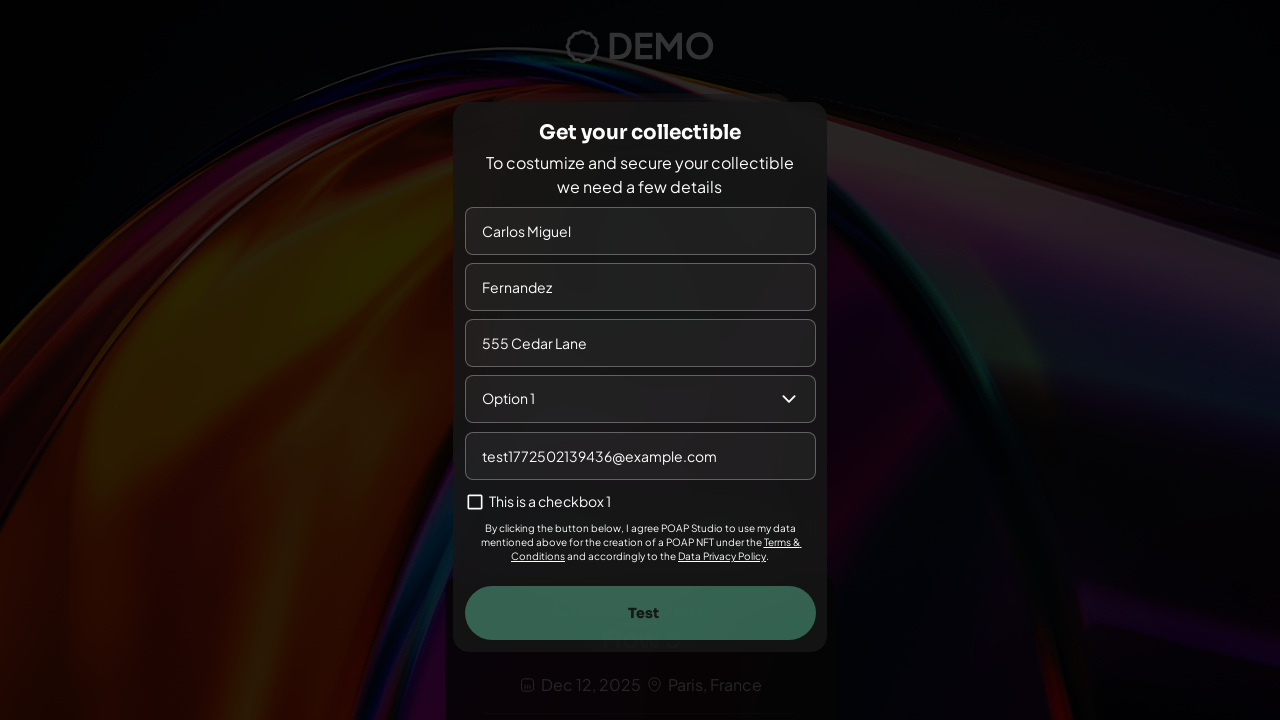

Waited 0.5 seconds after filling email
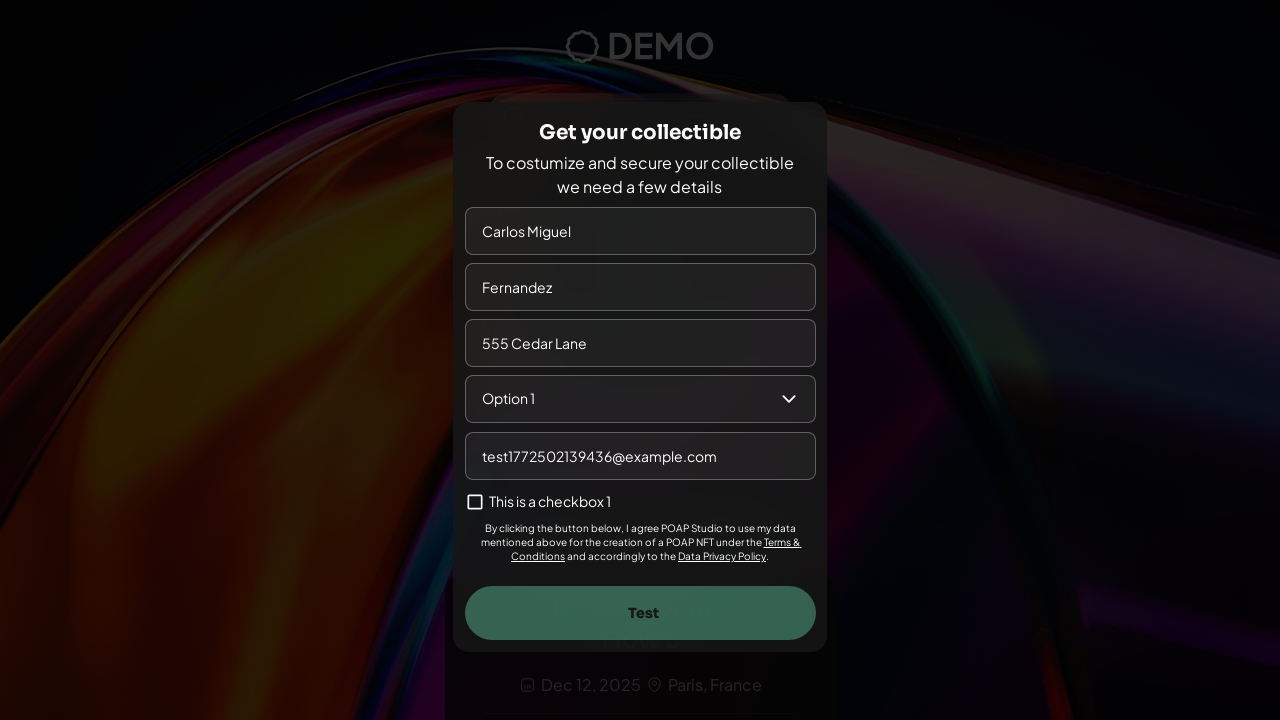

Test button became visible
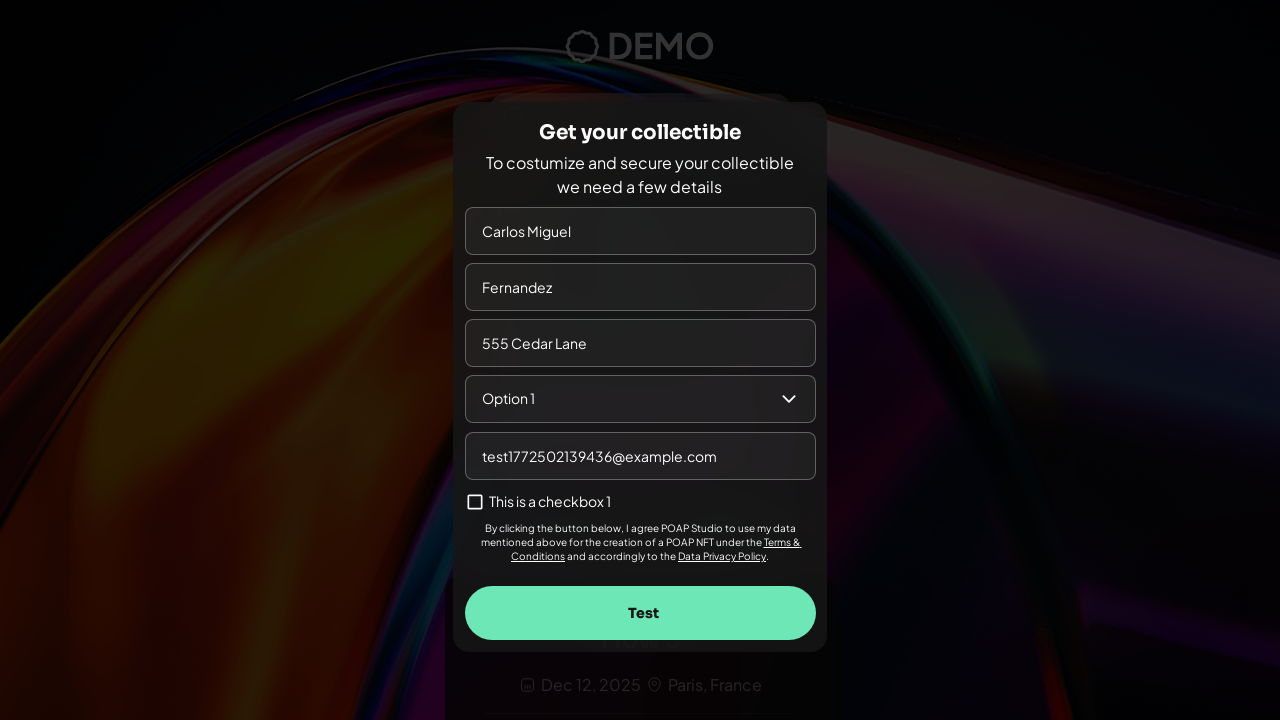

Waited 0.5 seconds before clicking Test button
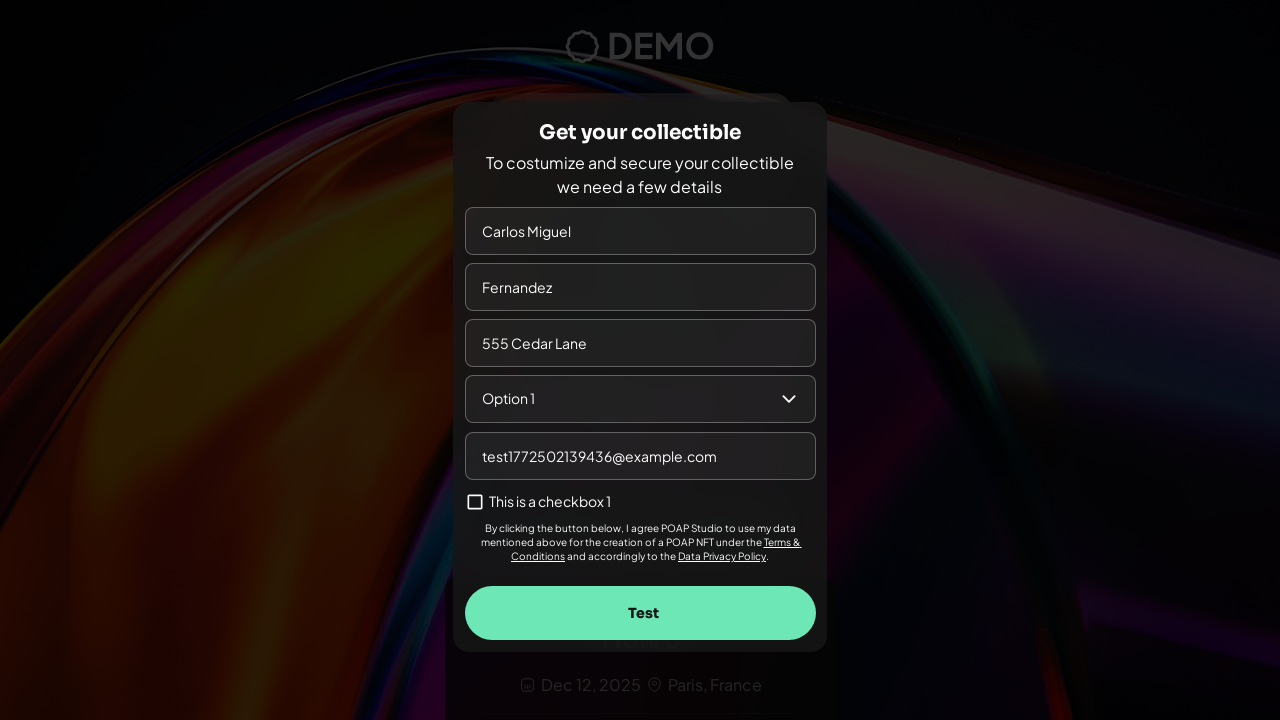

Clicked Test button to submit form with valid unique email at (643, 613) on text="Test"
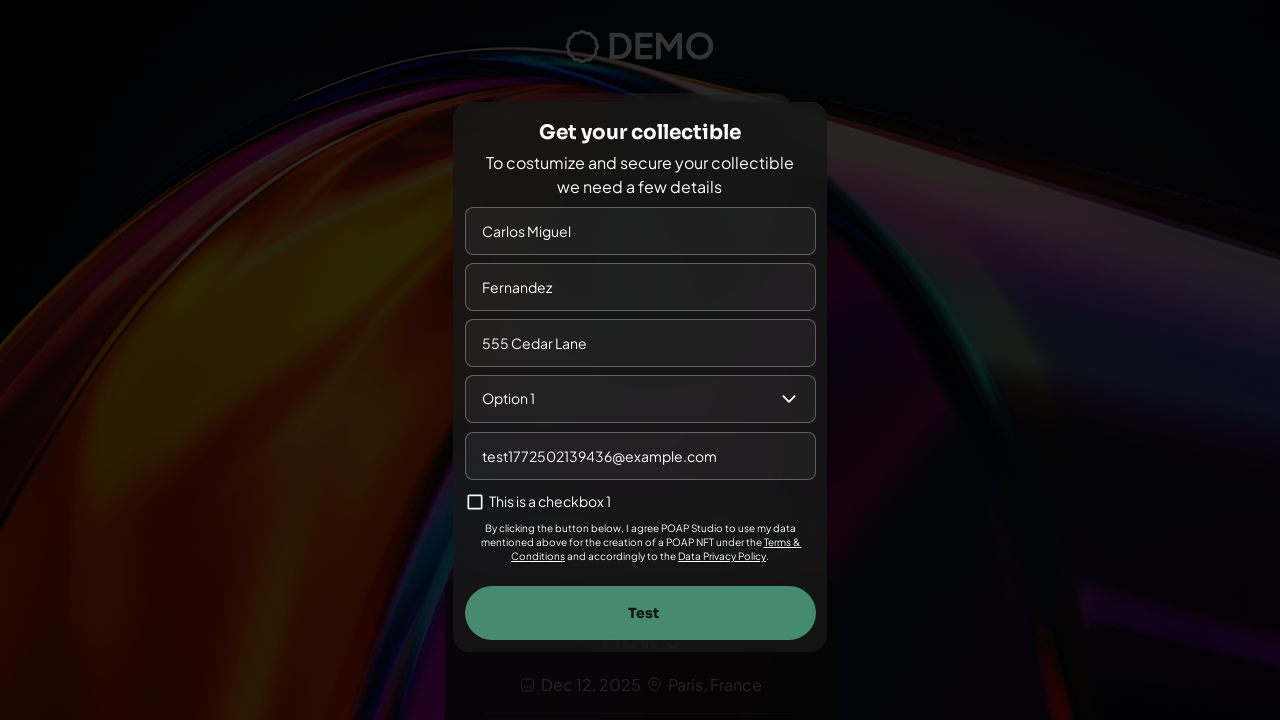

Waited 5 seconds for congratulations message to appear
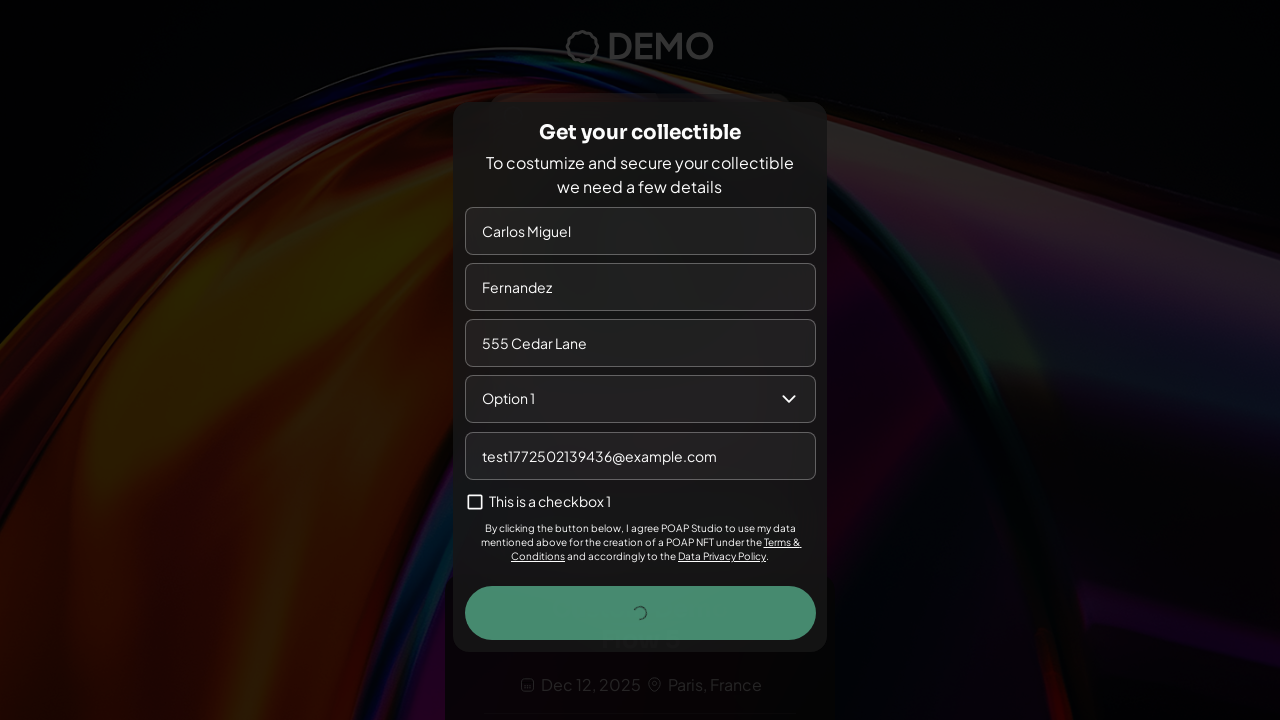

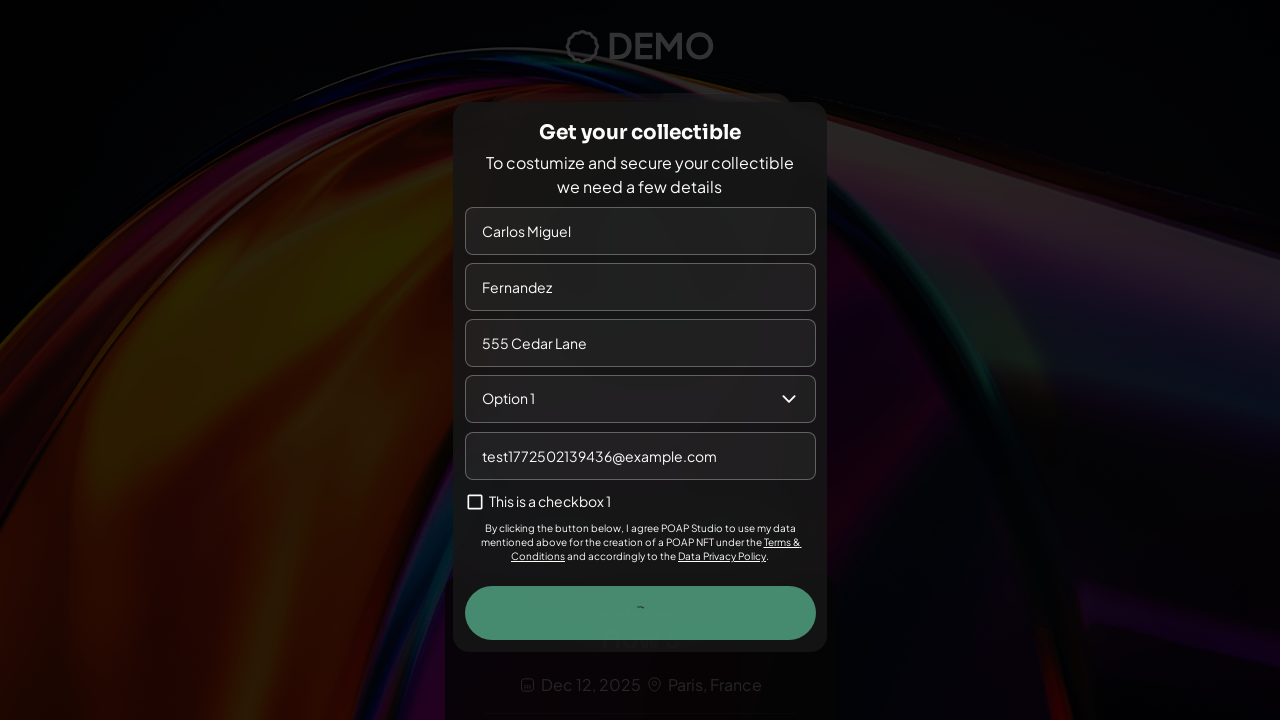